Tests handling of delayed JavaScript alerts by clicking a button that triggers an alert after a delay, waiting for the alert to appear, and accepting it.

Starting URL: https://qavbox.github.io/demo/alerts/

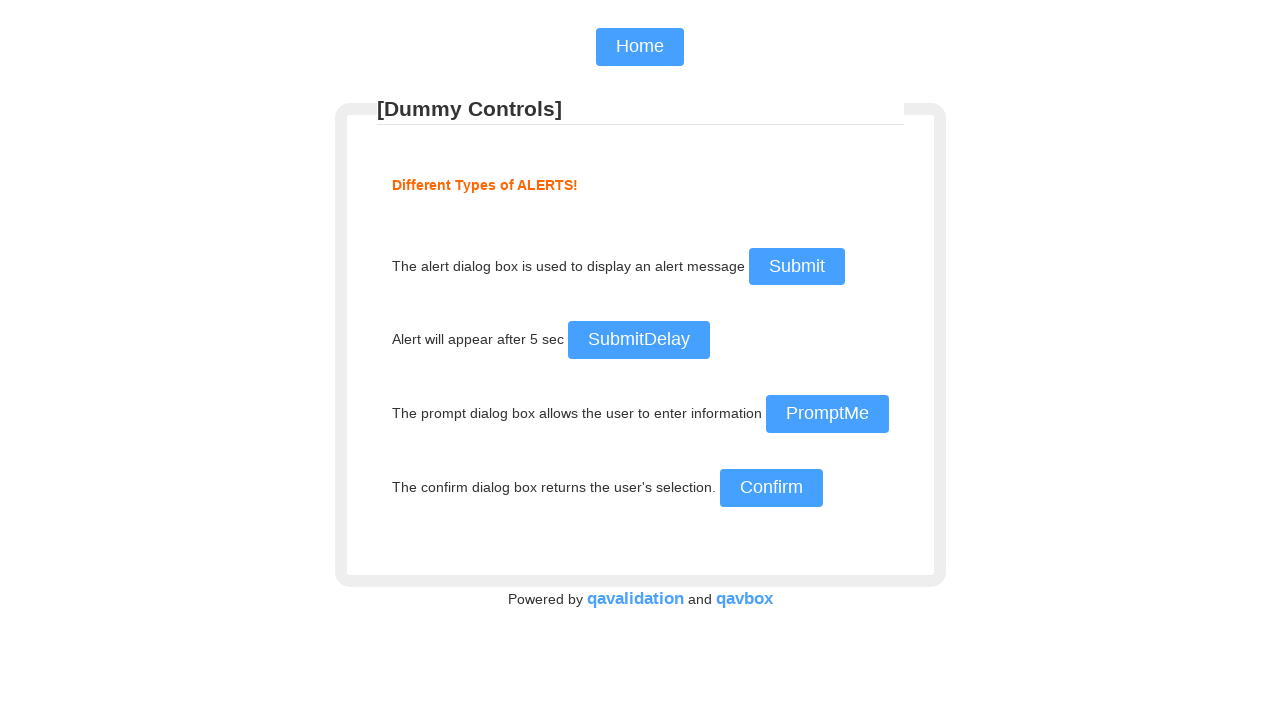

Set up dialog handler to auto-accept alerts
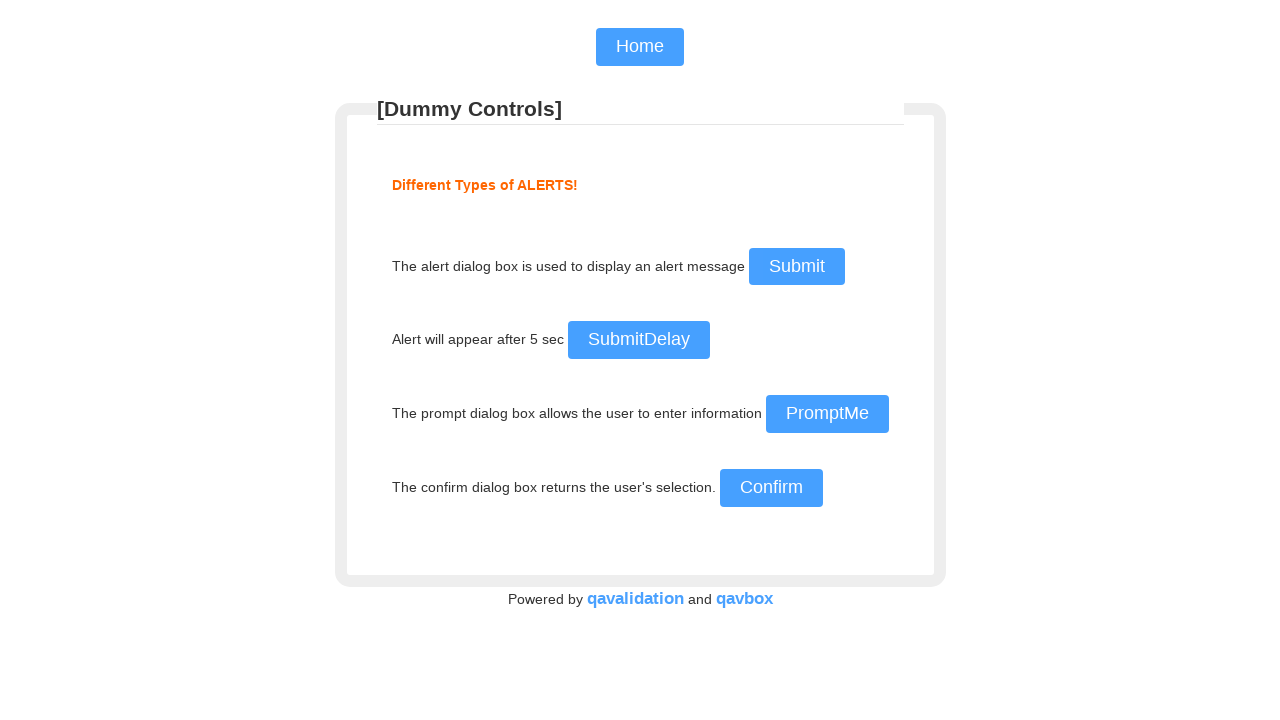

Clicked the delayed alert button at (638, 340) on input#delayalert
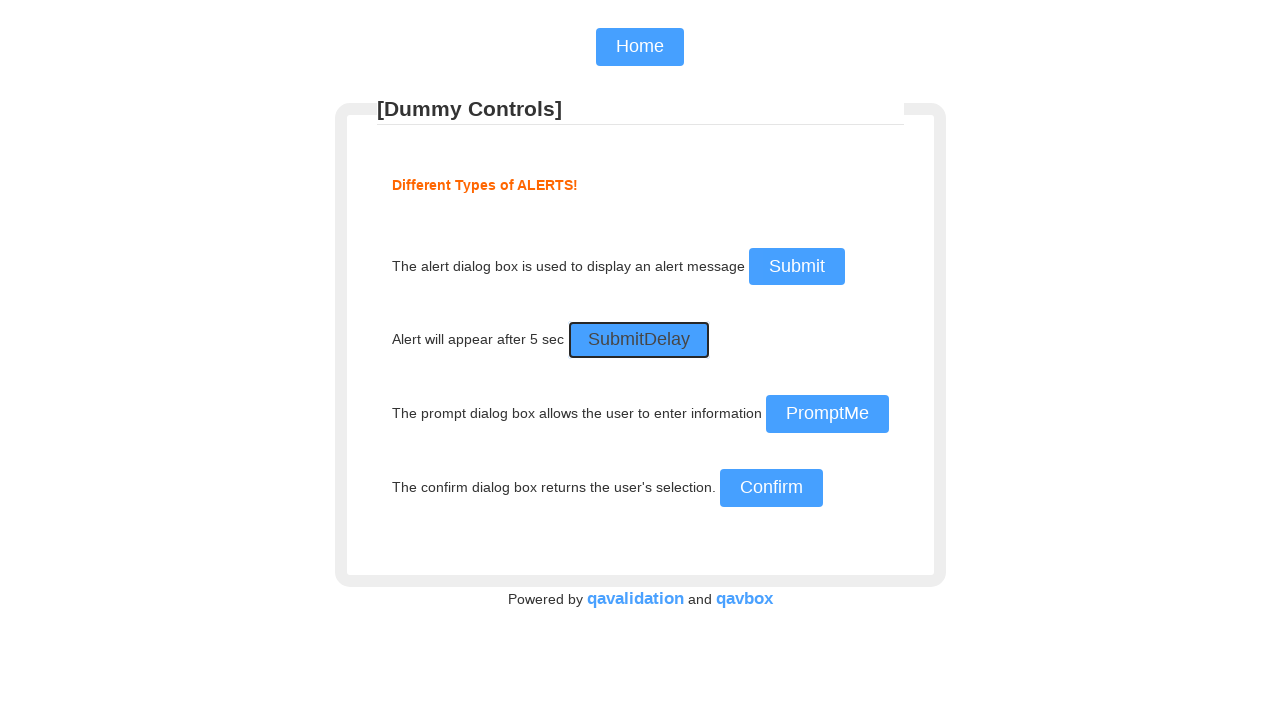

Waited 3 seconds for delayed alert to appear and be accepted
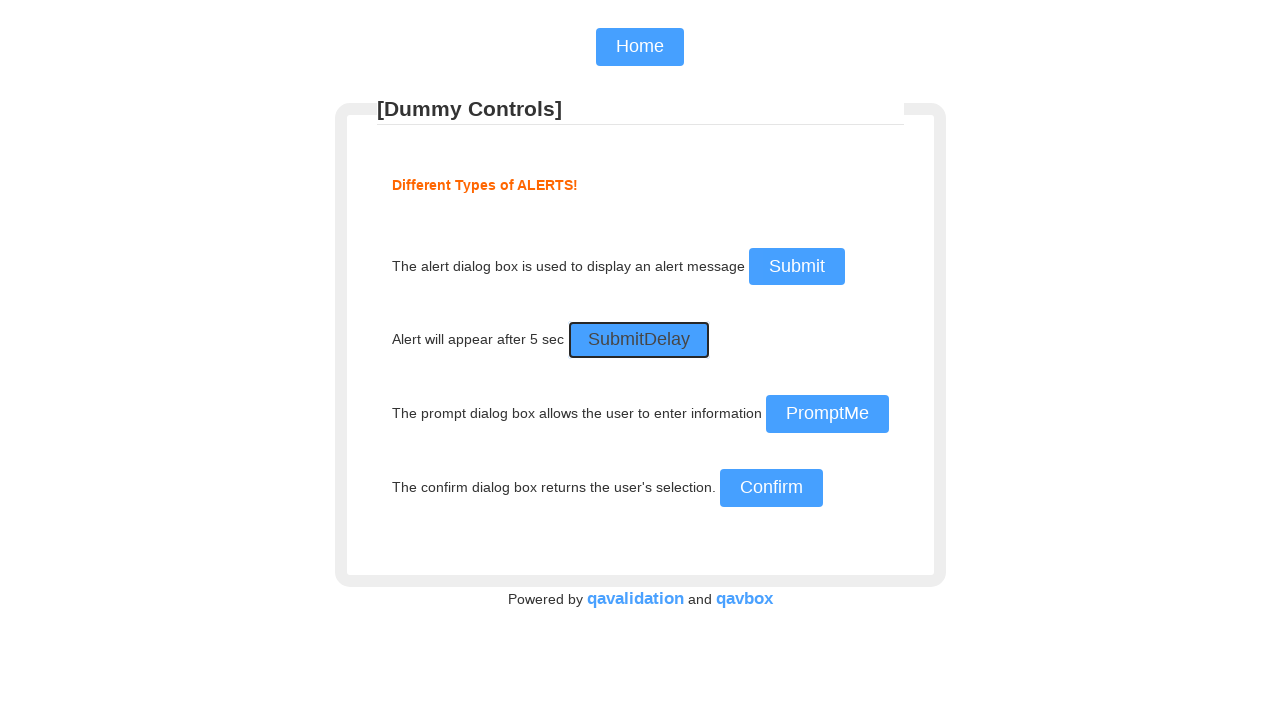

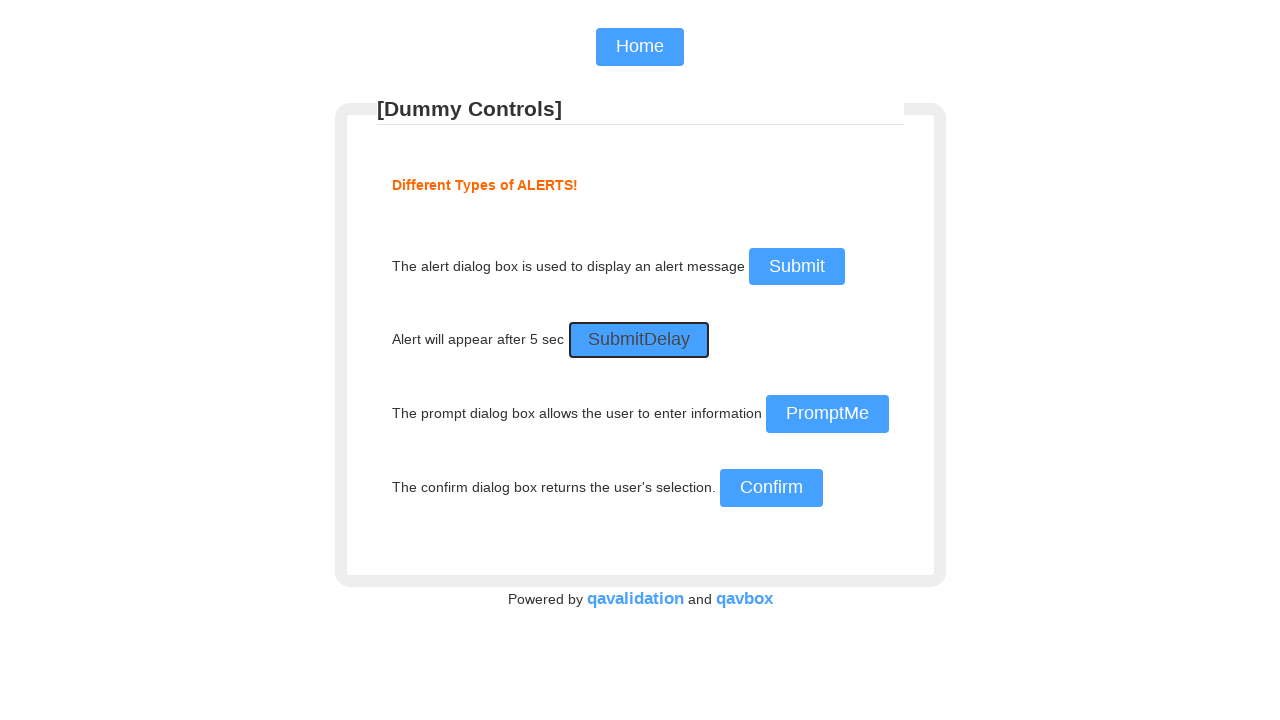